Tests that clicking the About us link opens the About us video modal

Starting URL: https://www.demoblaze.com/index.html

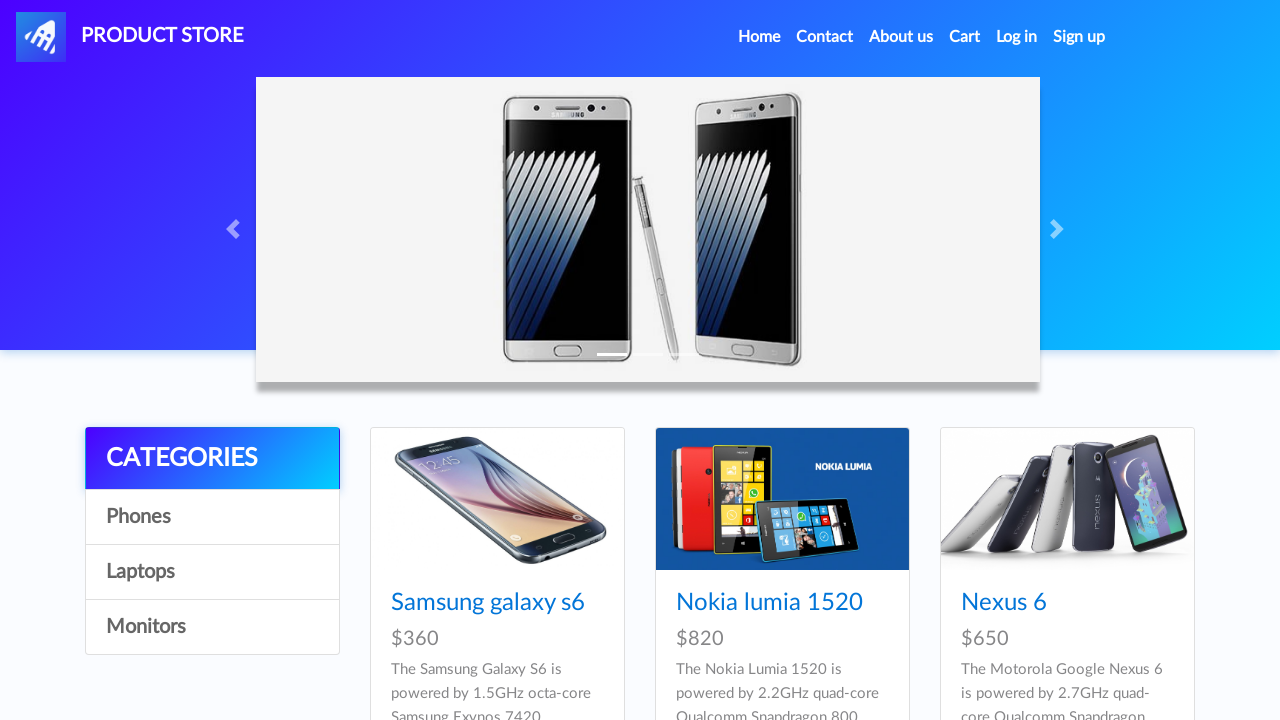

Clicked on the About us link at (901, 37) on a:has-text('About us')
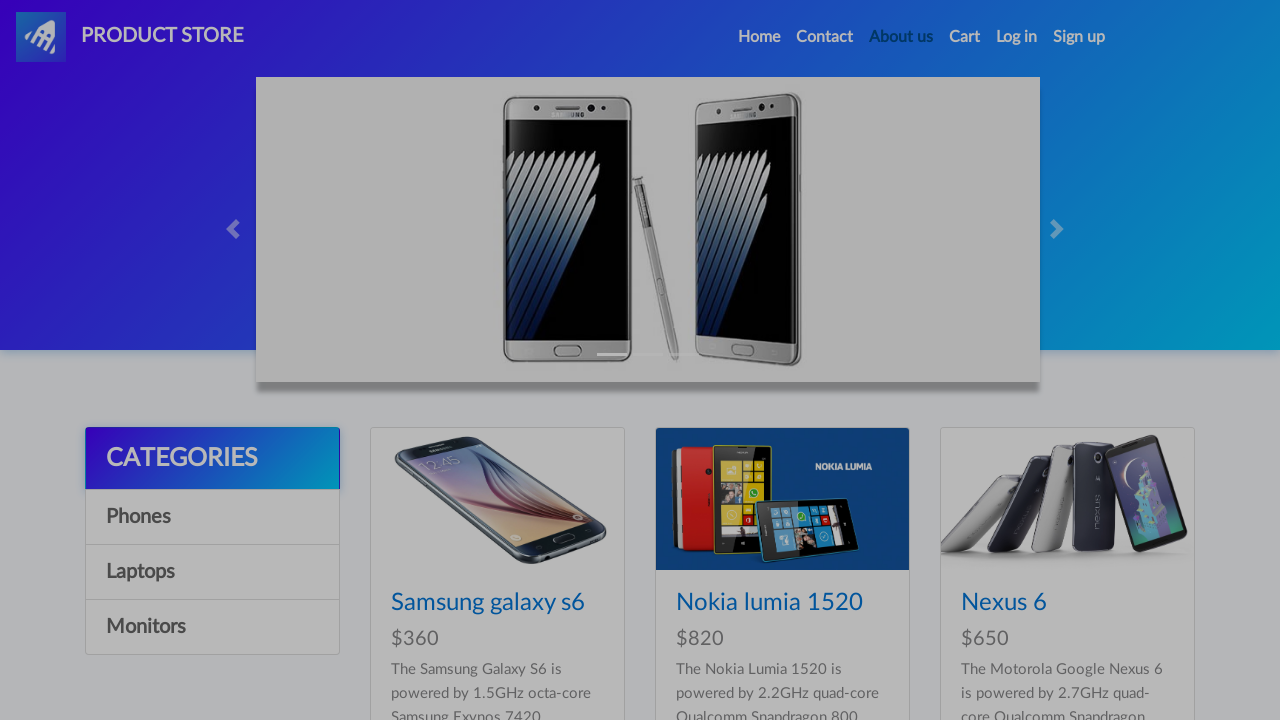

About us video modal appeared with title visible
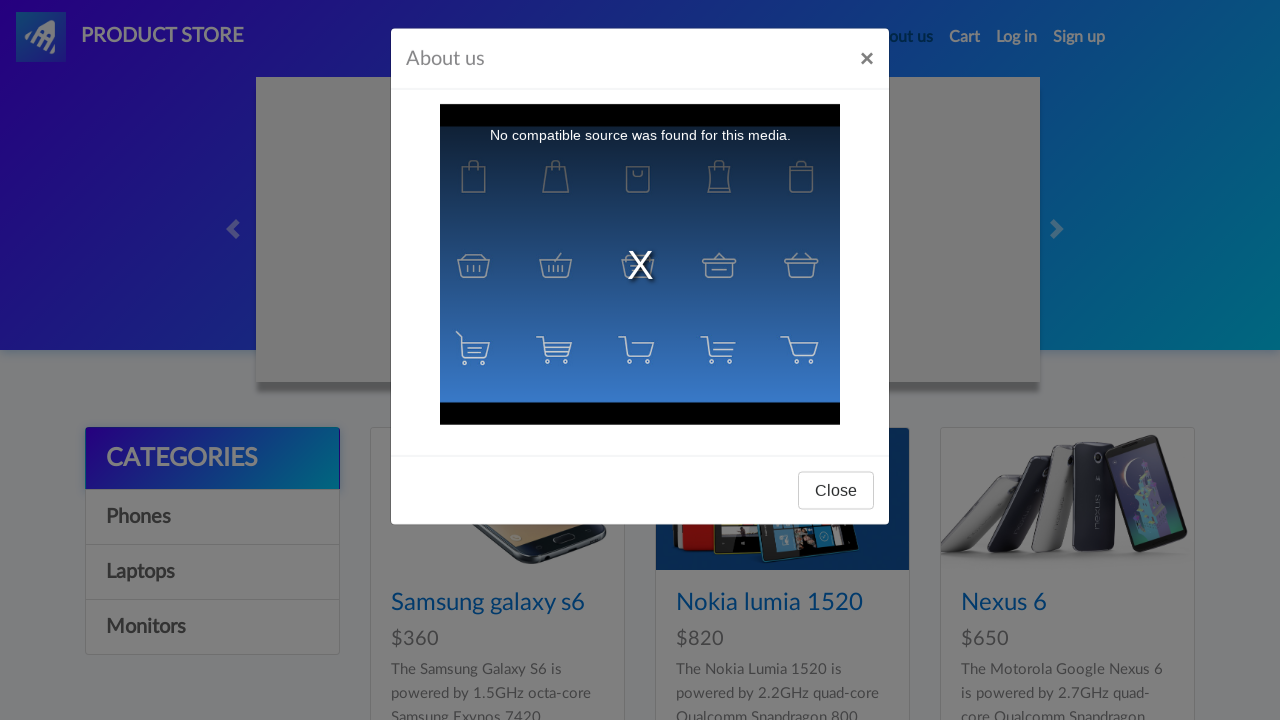

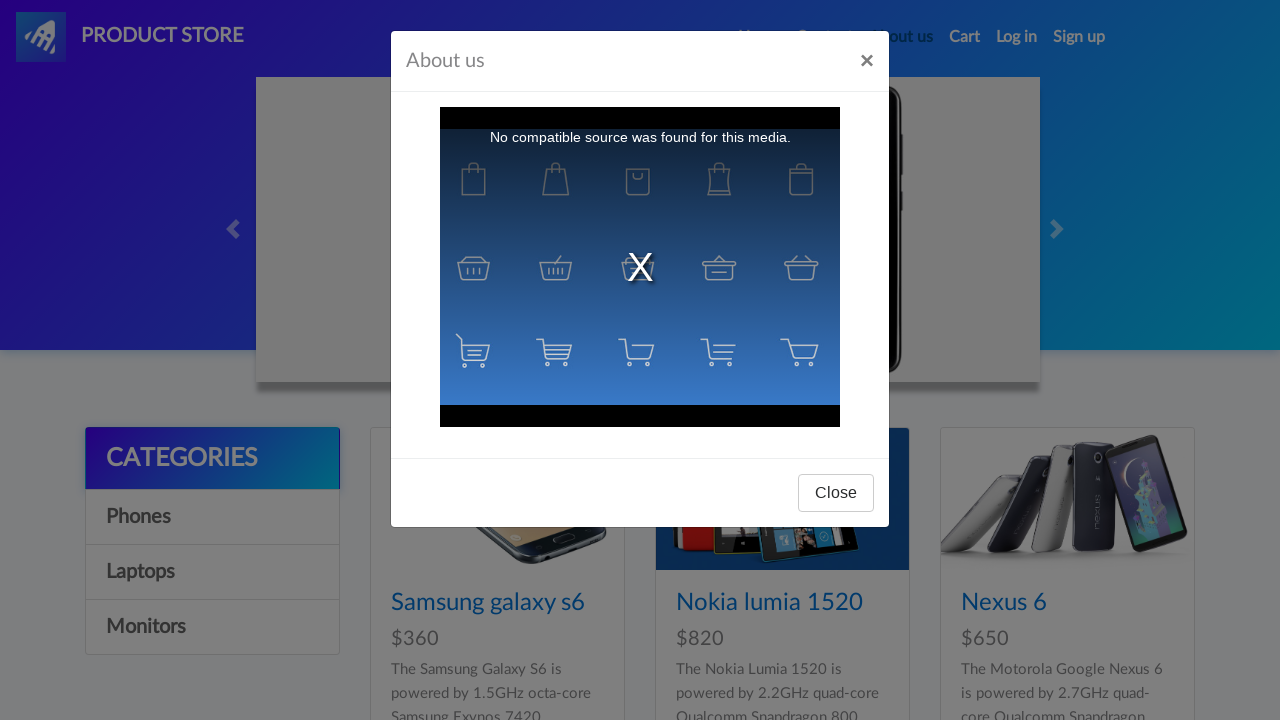